Tests adding a new employee by clicking the add employee button, selecting the new employee, and filling in name, phone, and title fields

Starting URL: https://devmountain-qa.github.io/employee-manager/1.2_Version/index.html

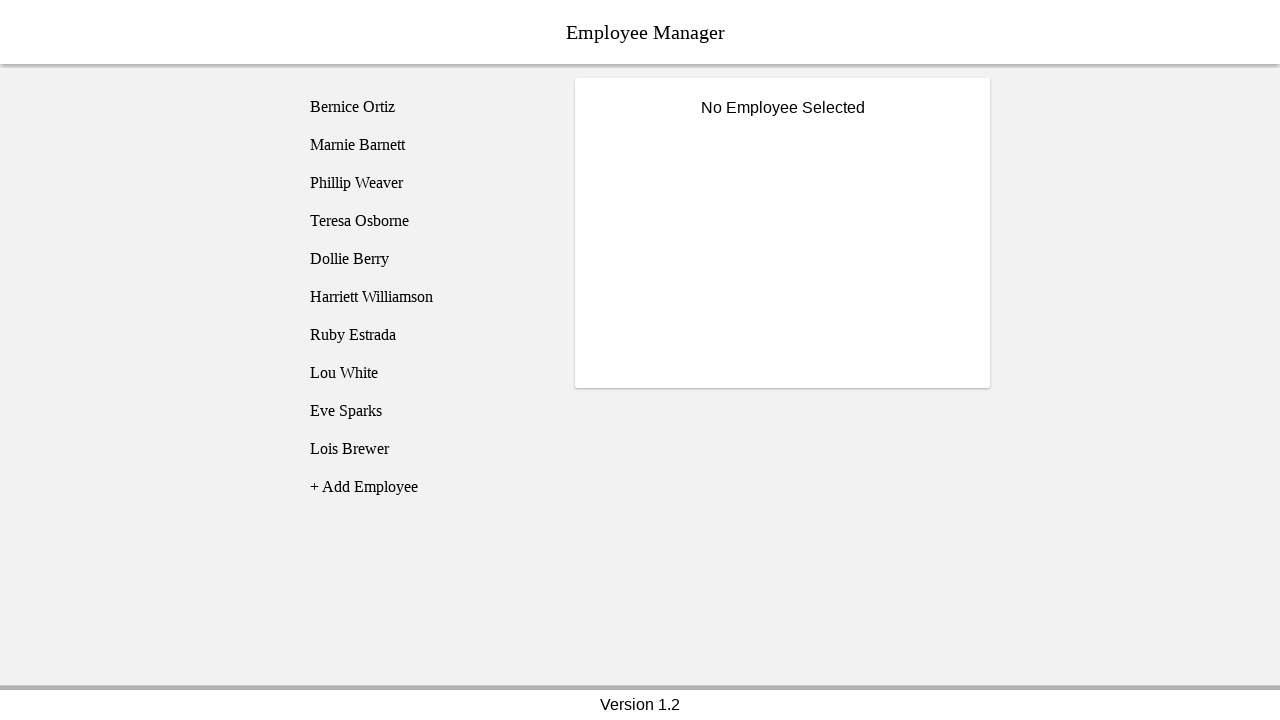

Page header loaded
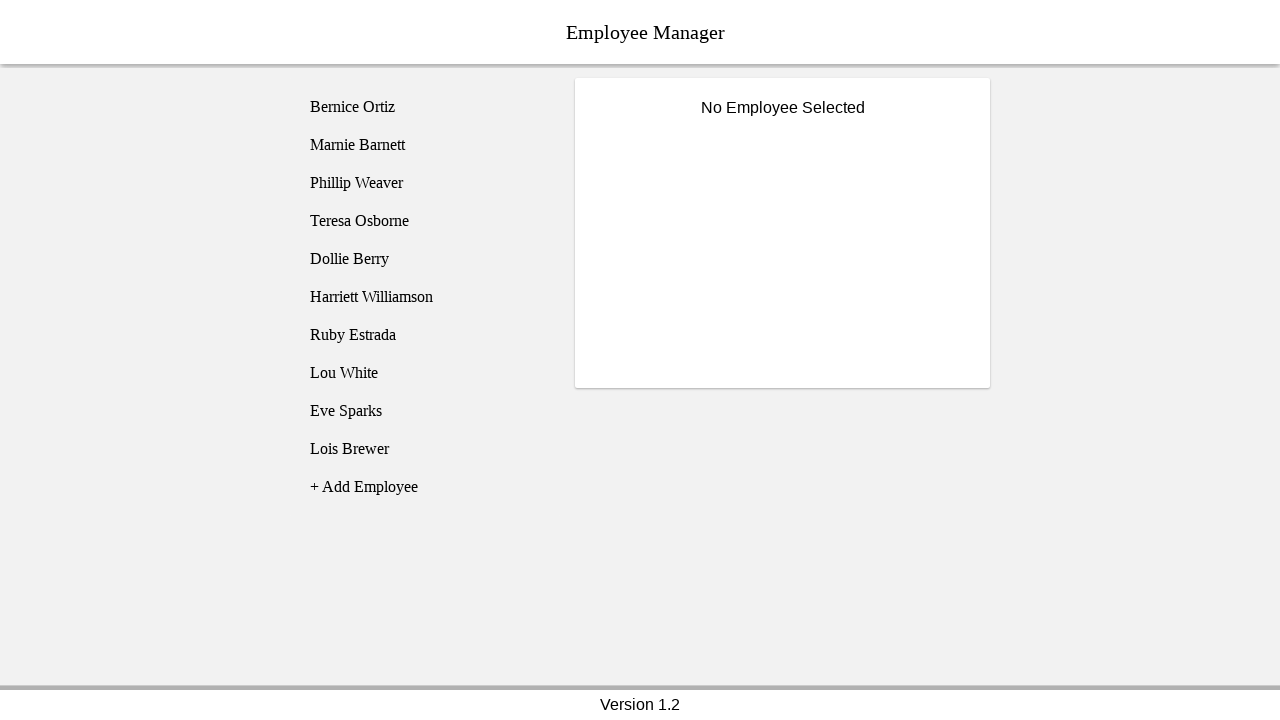

Clicked add employee button at (425, 487) on [name='addEmployee']
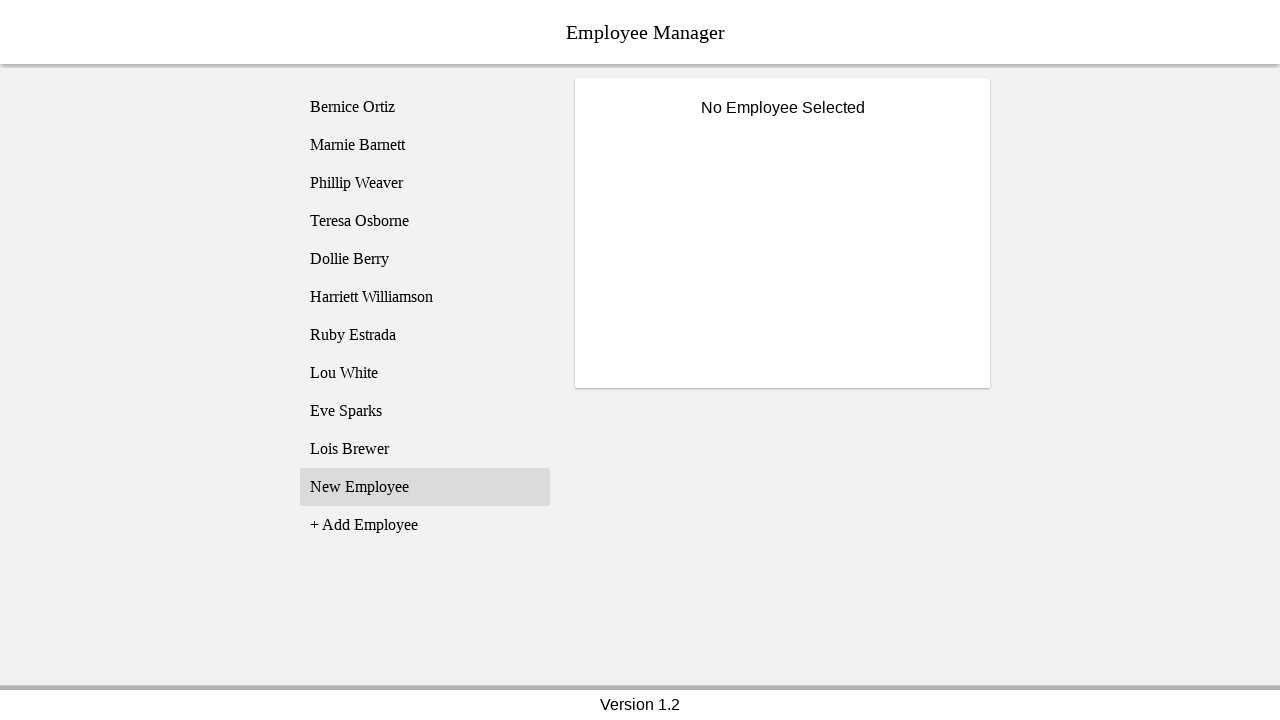

Selected 'New Employee' from the list at (425, 487) on xpath=//li[text()='New Employee']
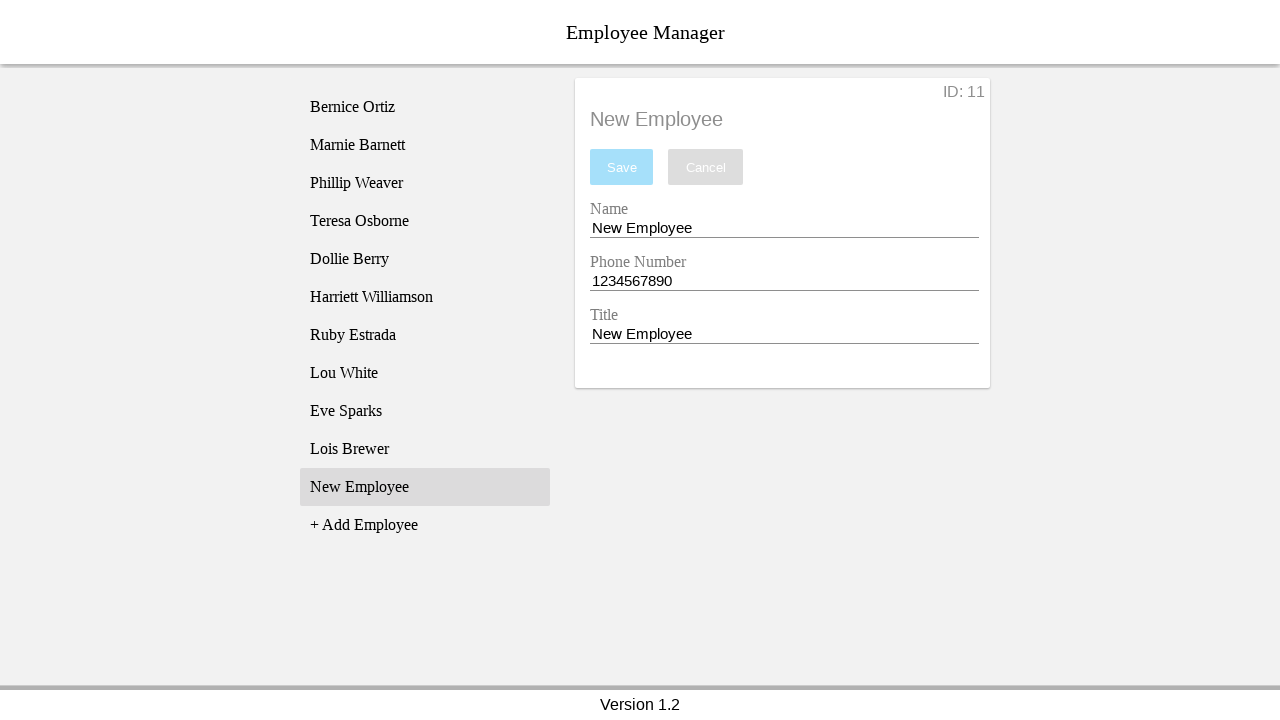

Clicked name input field at (784, 228) on [name='nameEntry']
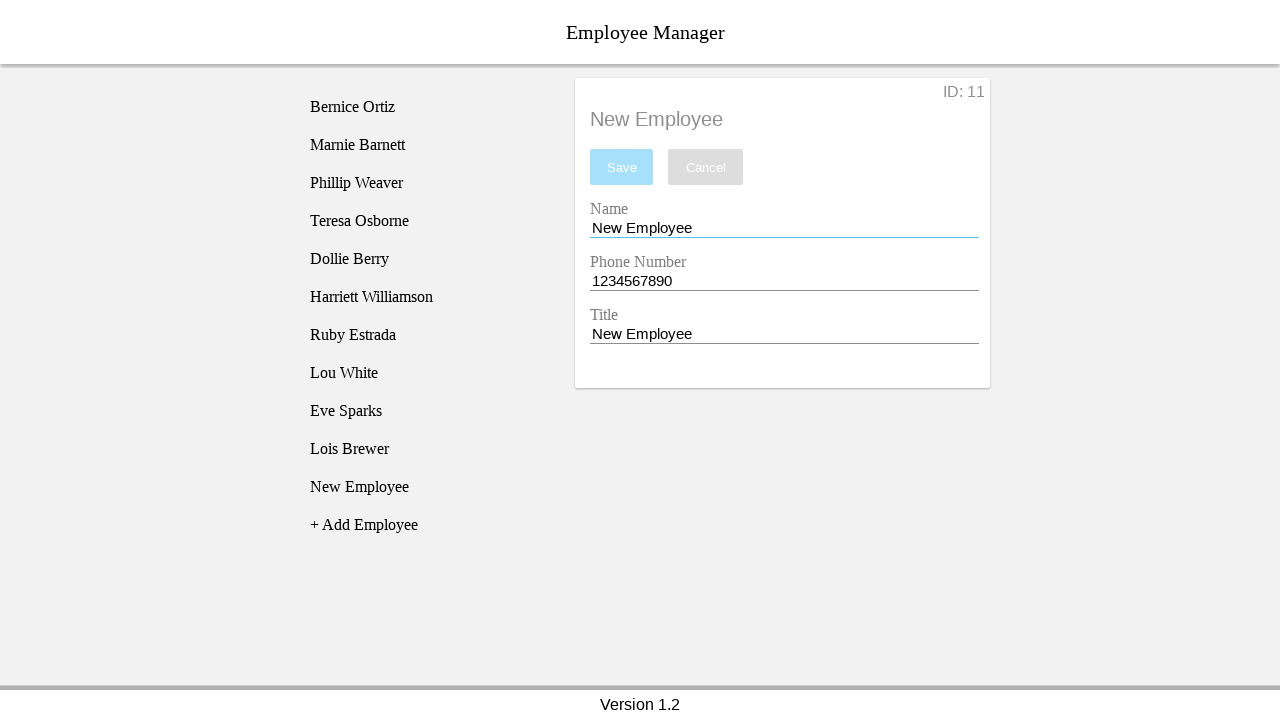

Filled name field with 'Heath Ledger' on [name='nameEntry']
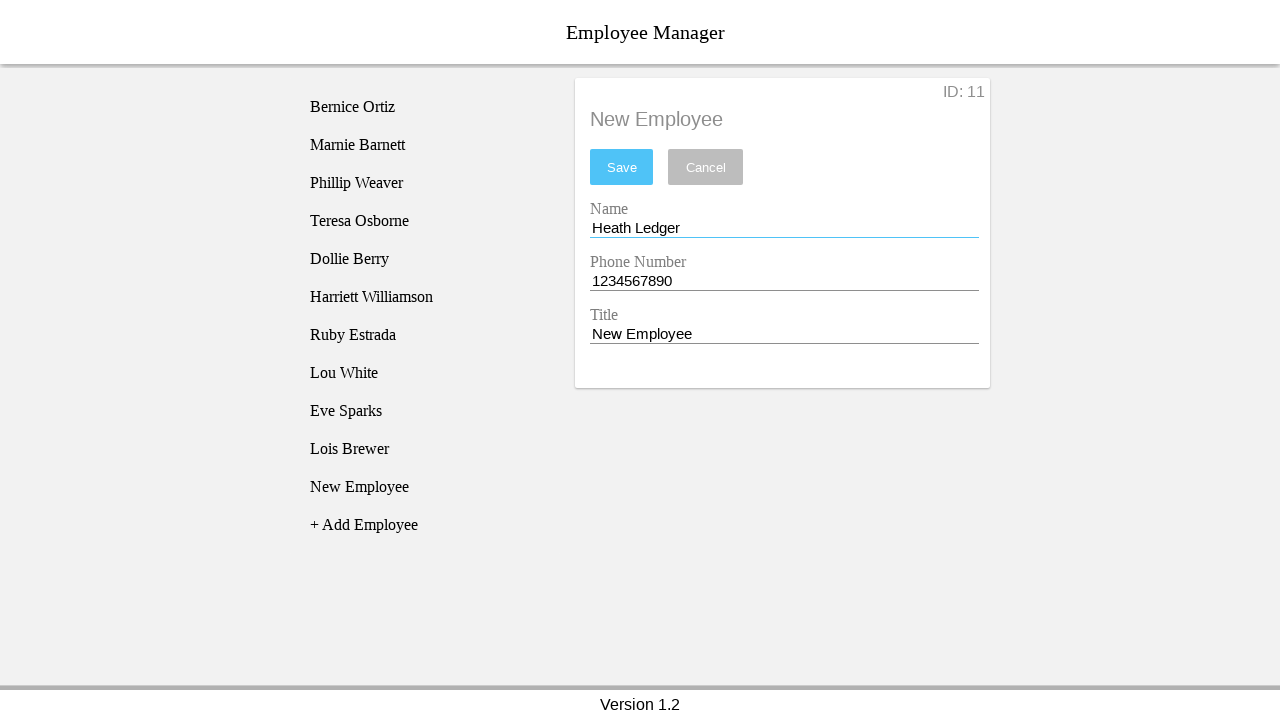

Clicked phone input field at (784, 281) on [name='phoneEntry']
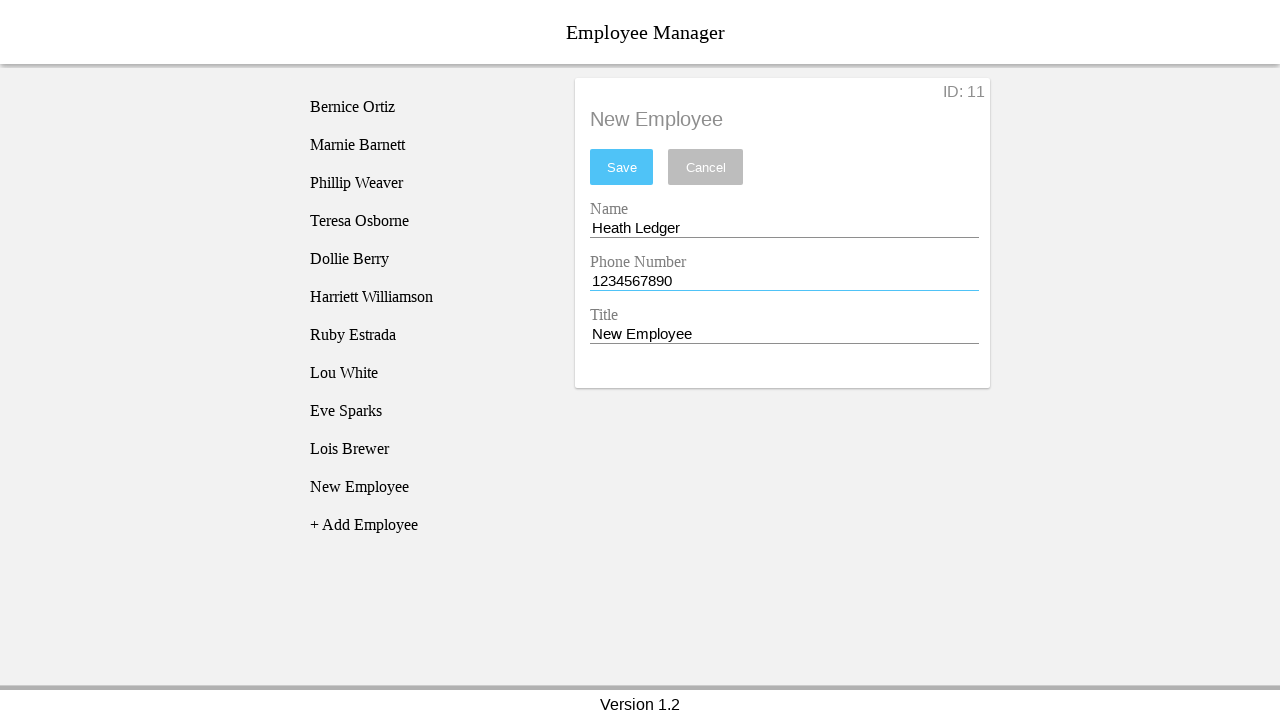

Filled phone field with '1231231234' on [name='phoneEntry']
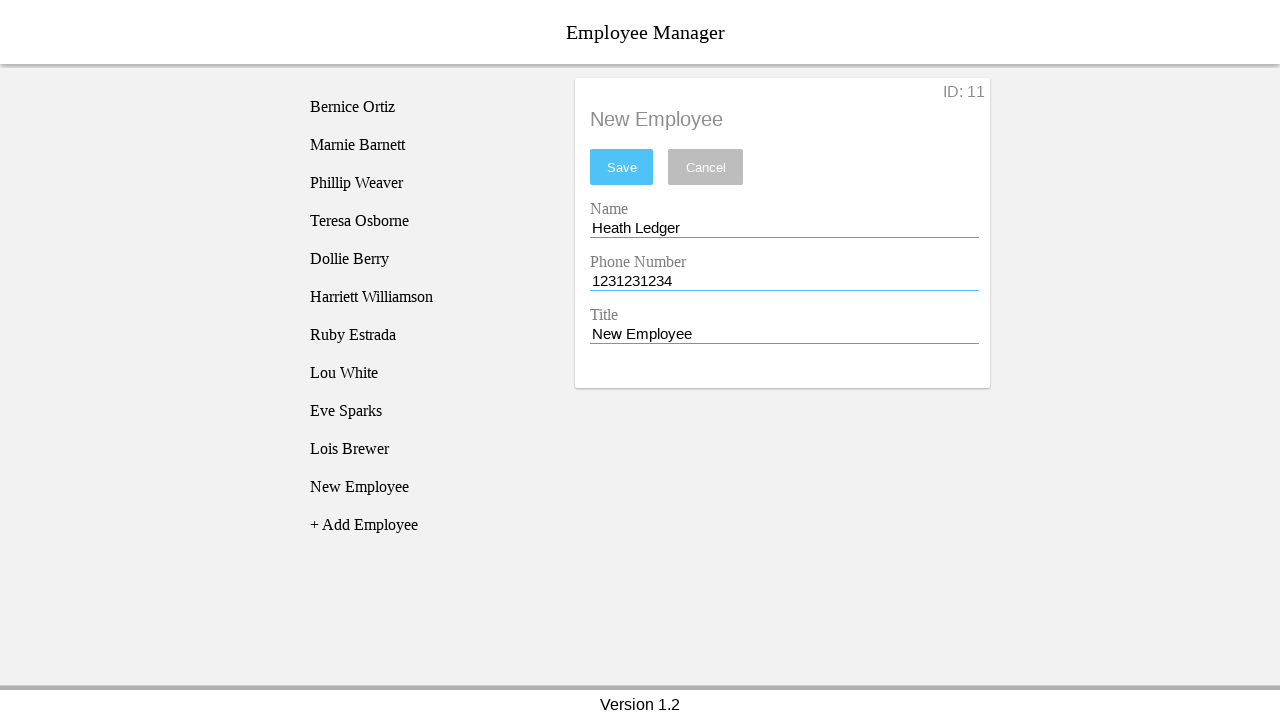

Clicked title input field at (784, 334) on [name='titleEntry']
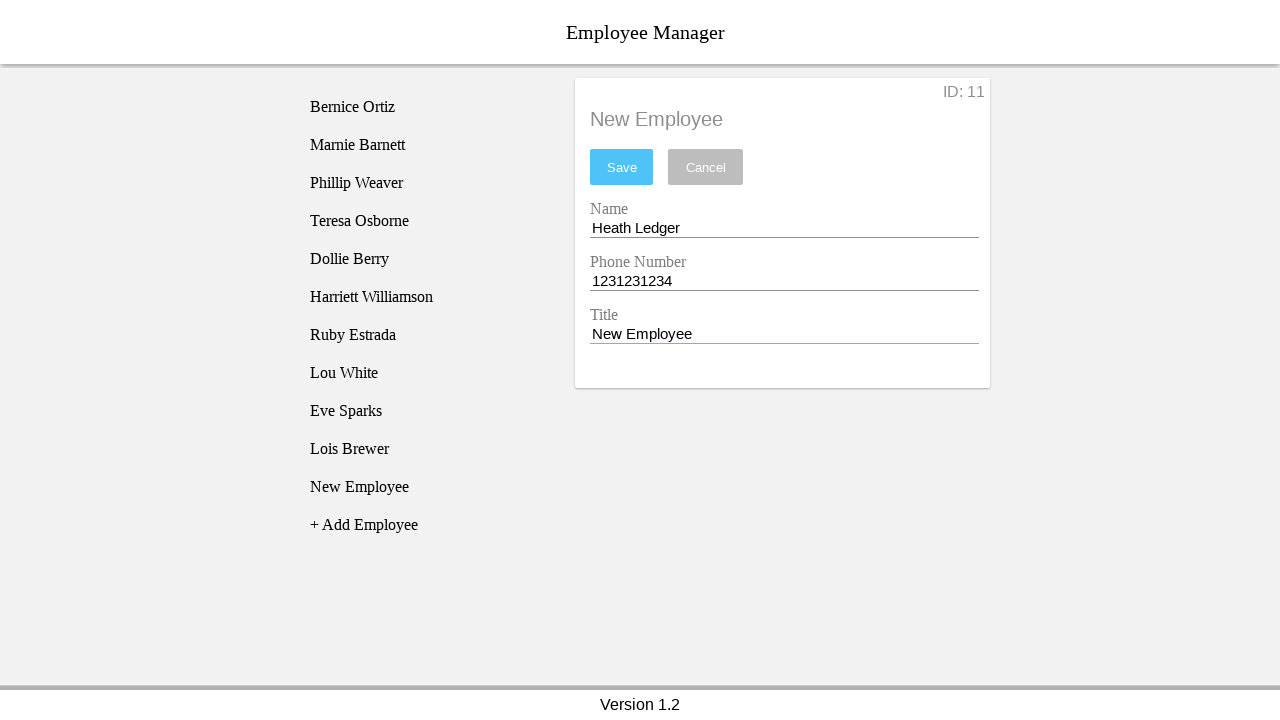

Filled title field with 'The Real Joker' on [name='titleEntry']
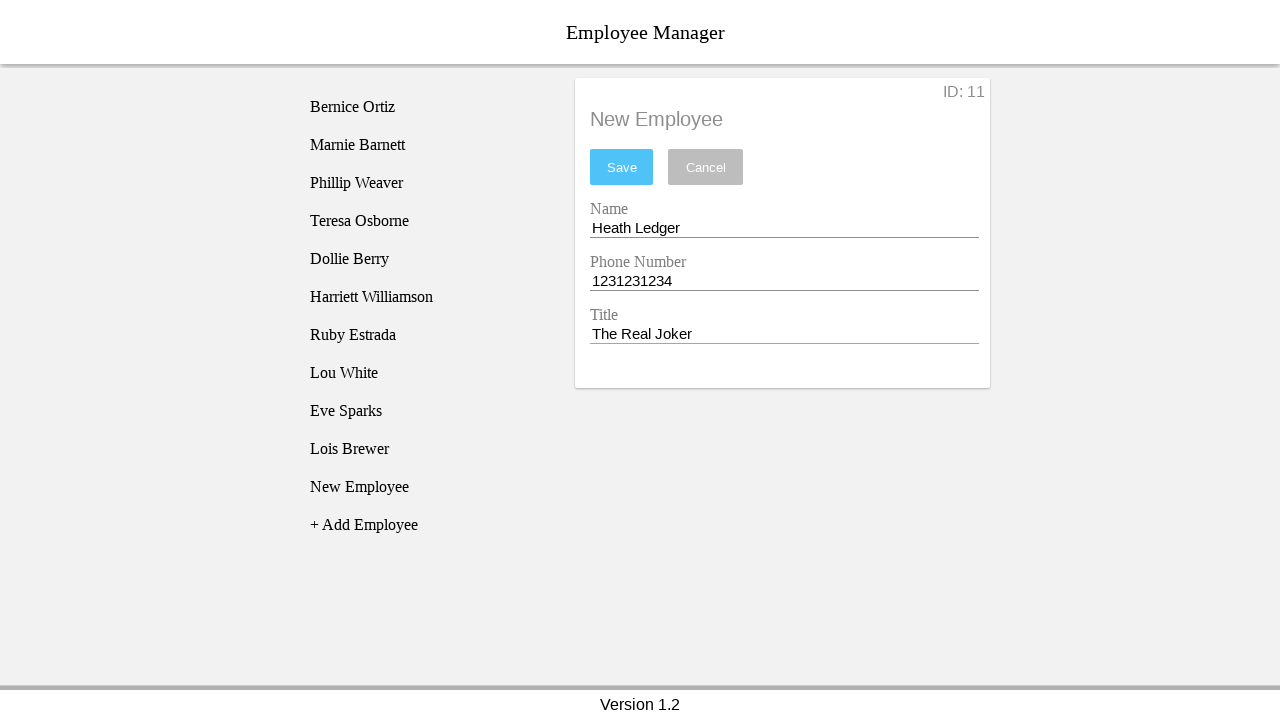

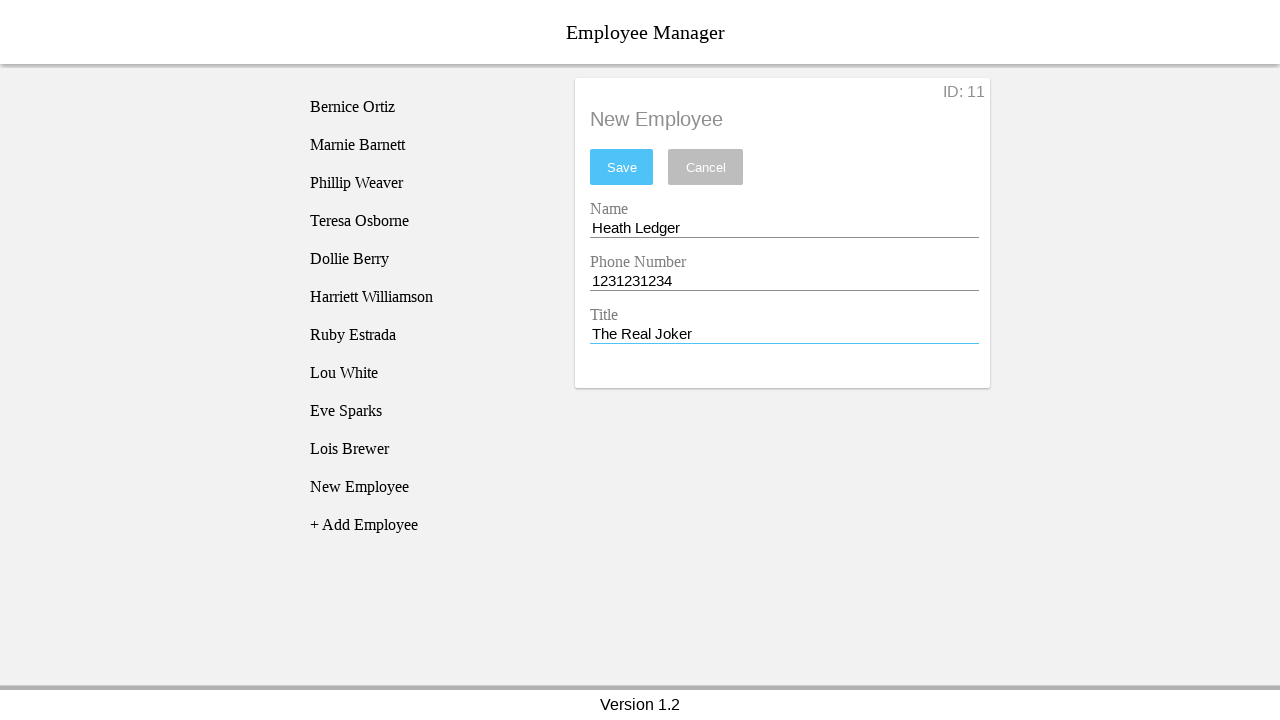